Tests XPath sibling and parent traversal by locating and retrieving text from buttons using relative XPath expressions

Starting URL: https://rahulshettyacademy.com/AutomationPractice/

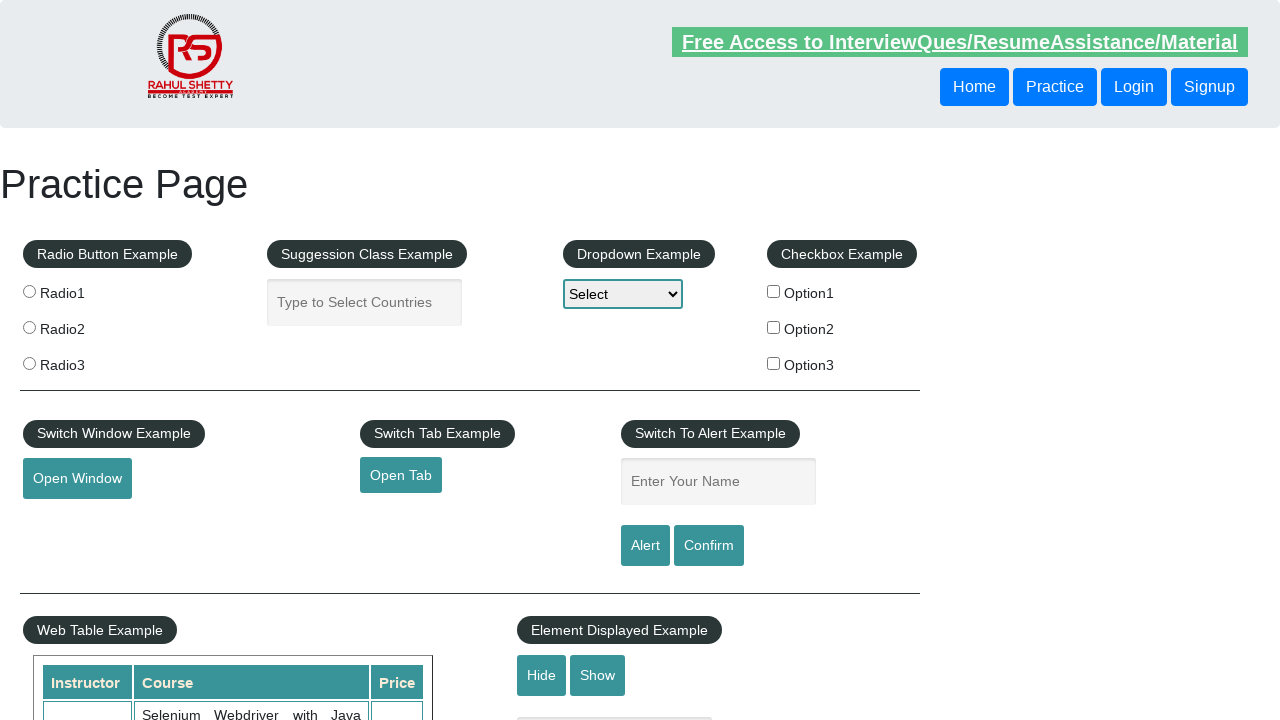

Retrieved text from first button's following sibling using XPath
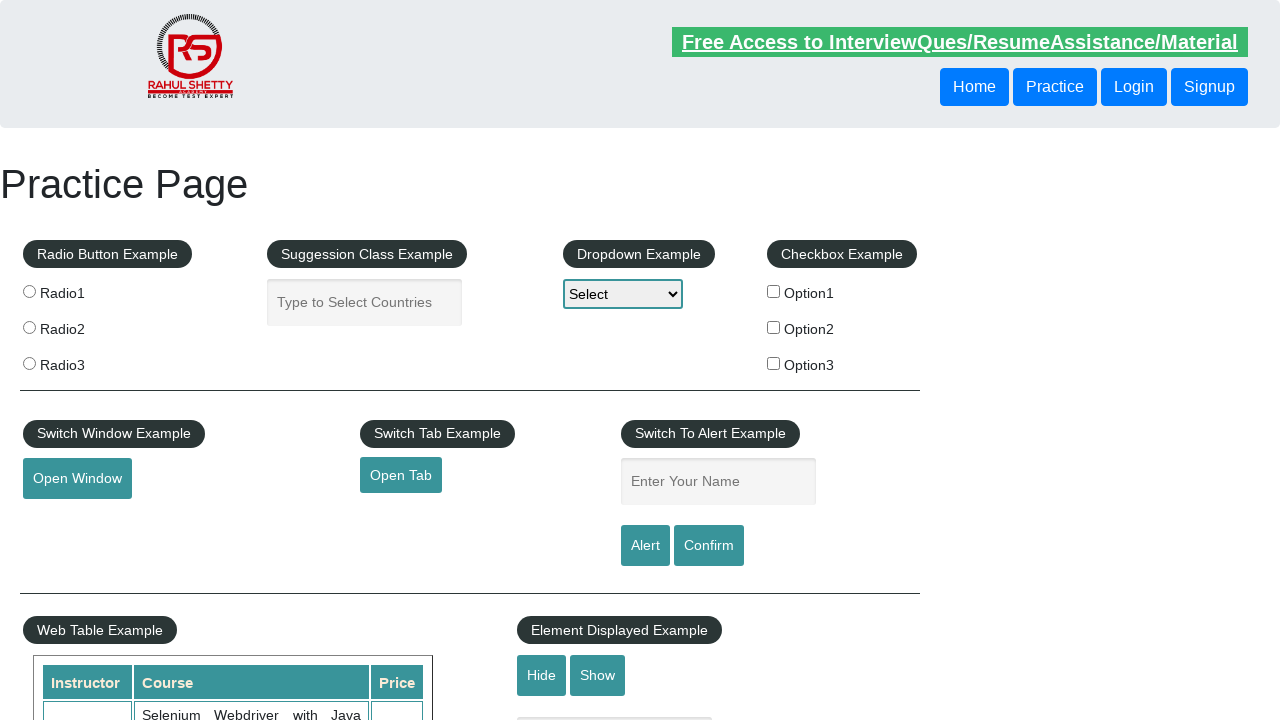

Retrieved text from button[2] by traversing to parent element then selecting child
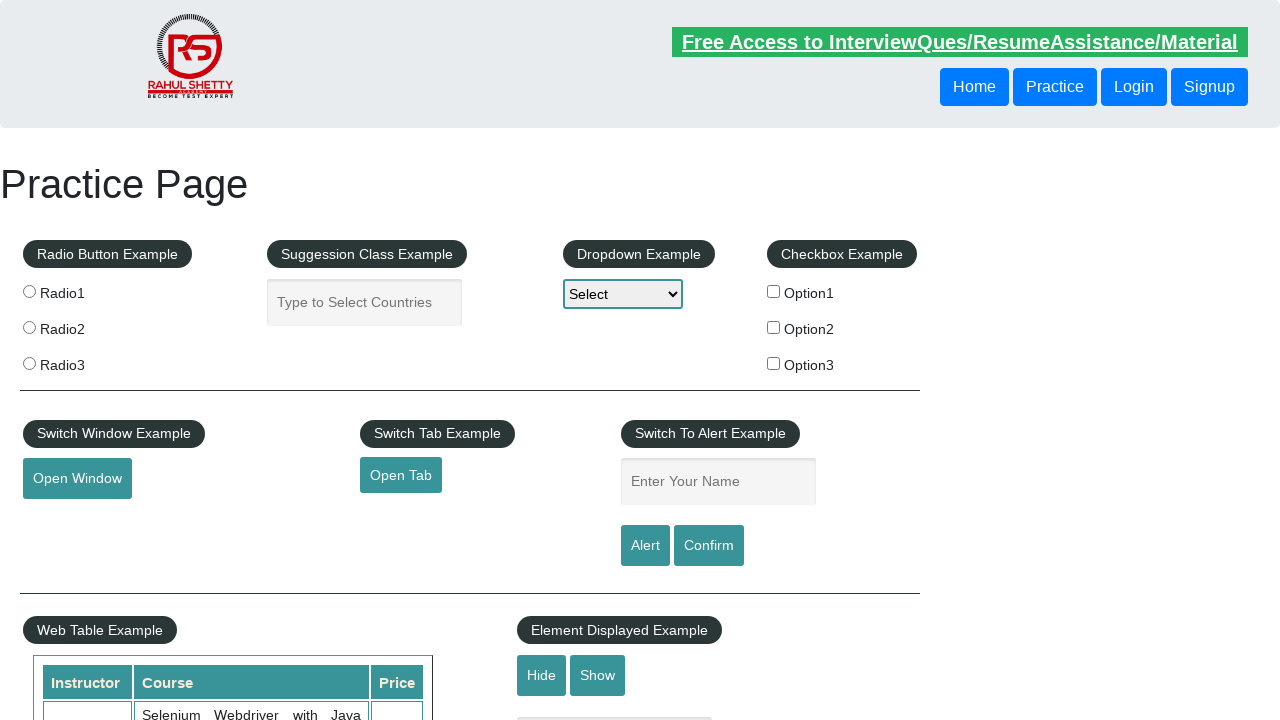

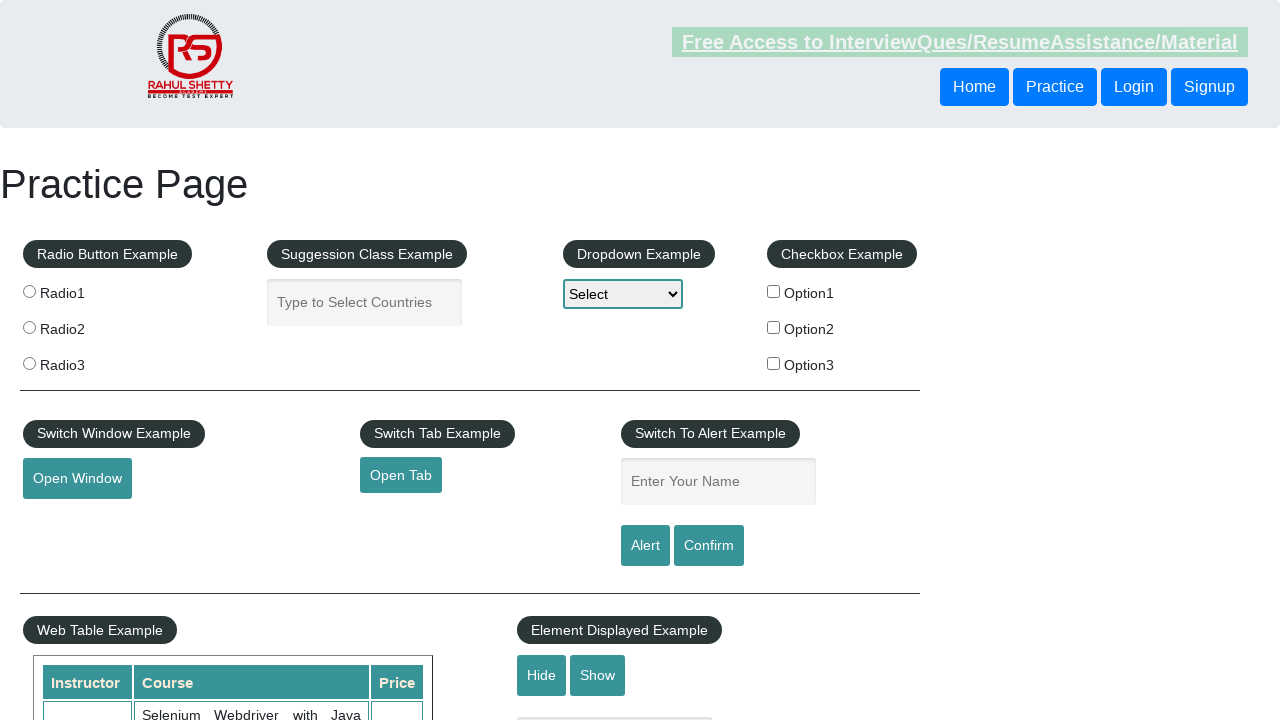